Tests child window/tab handling by clicking a link that opens a new page, extracting text from the child window, and using that text to fill a field in the parent window.

Starting URL: https://rahulshettyacademy.com/loginpagePractise/

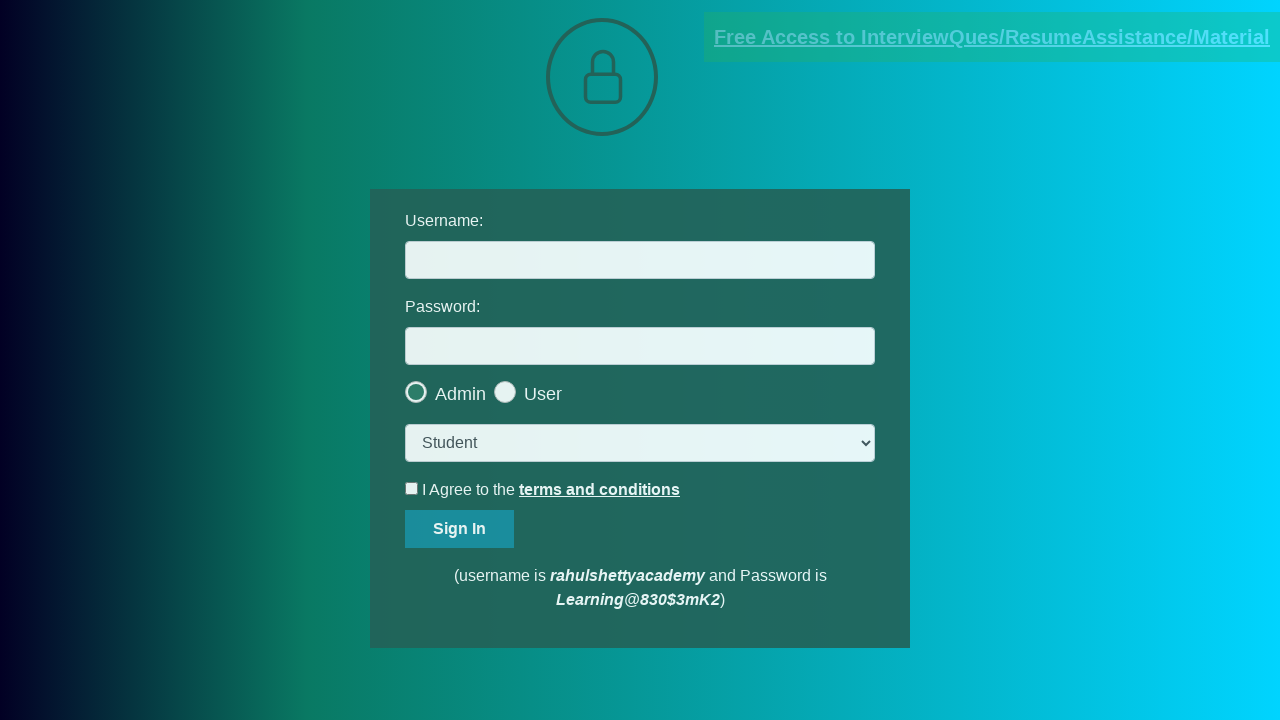

Located documents-request link
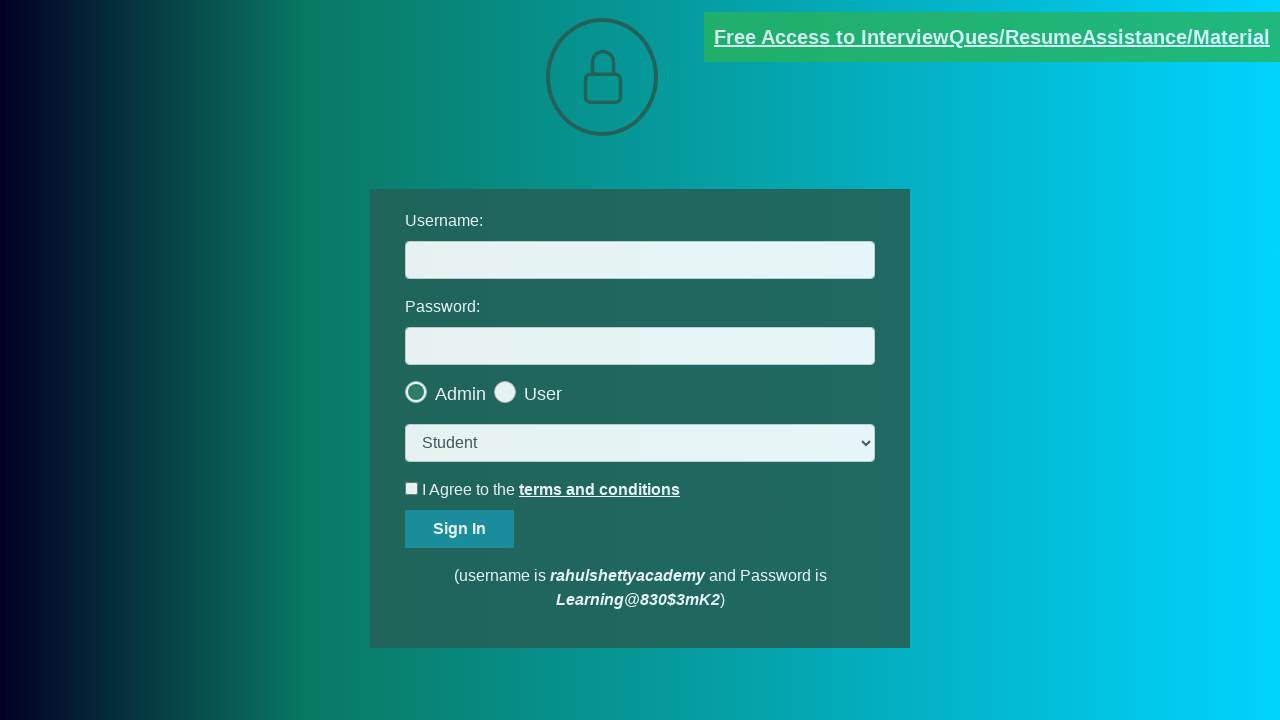

Clicked documents-request link to open child window at (992, 37) on [href*='documents-request']
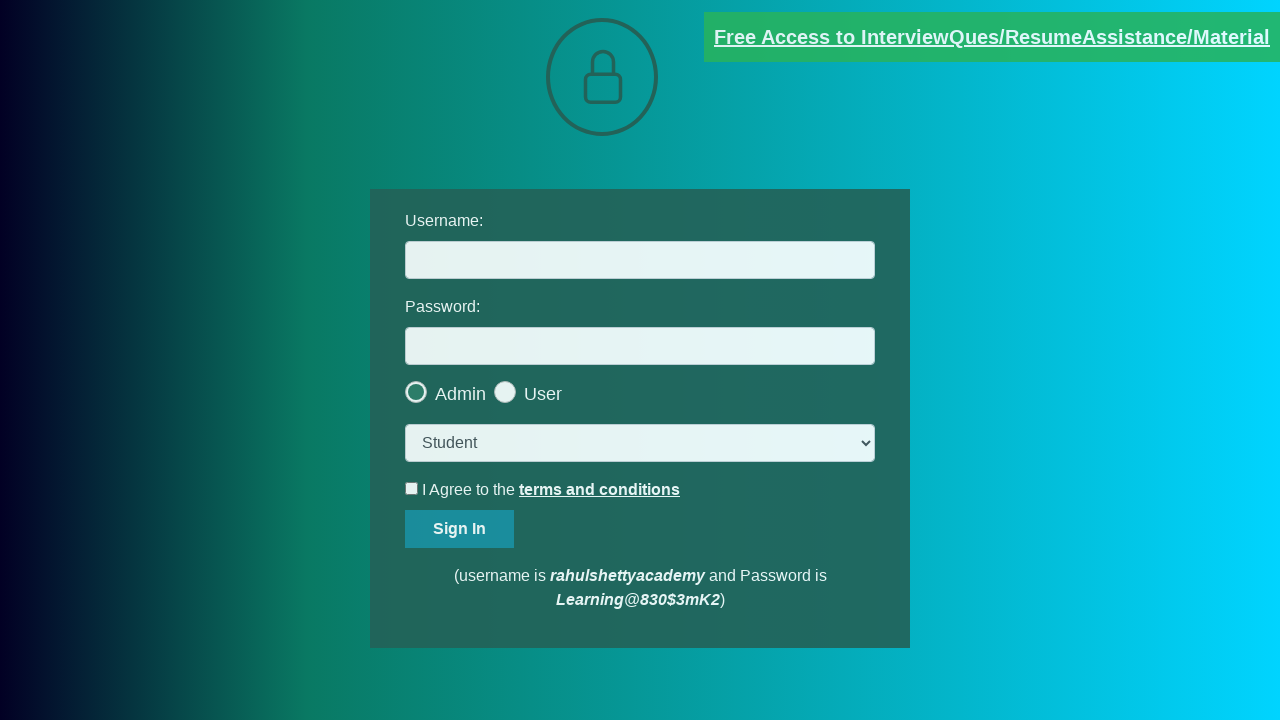

Child window/page opened and captured
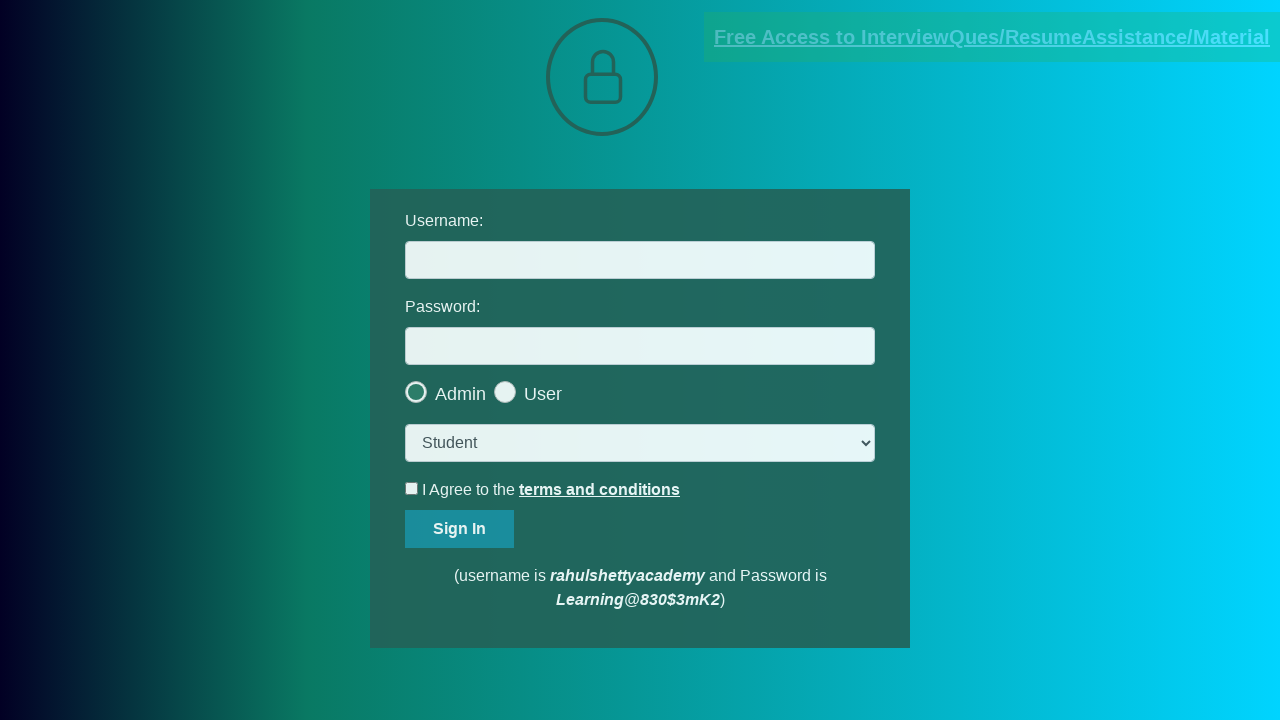

Child page loaded completely
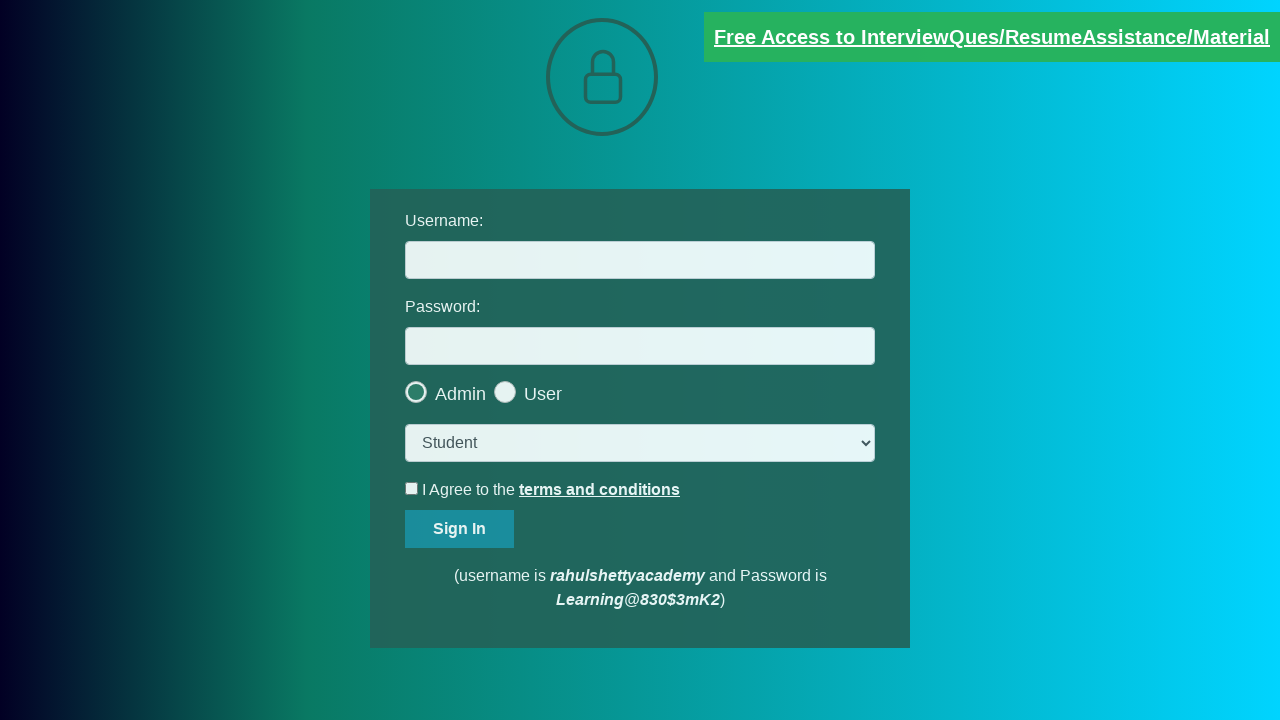

Extracted email message from child page: Please email us at mentor@rahulshettyacademy.com with below template to receive response 
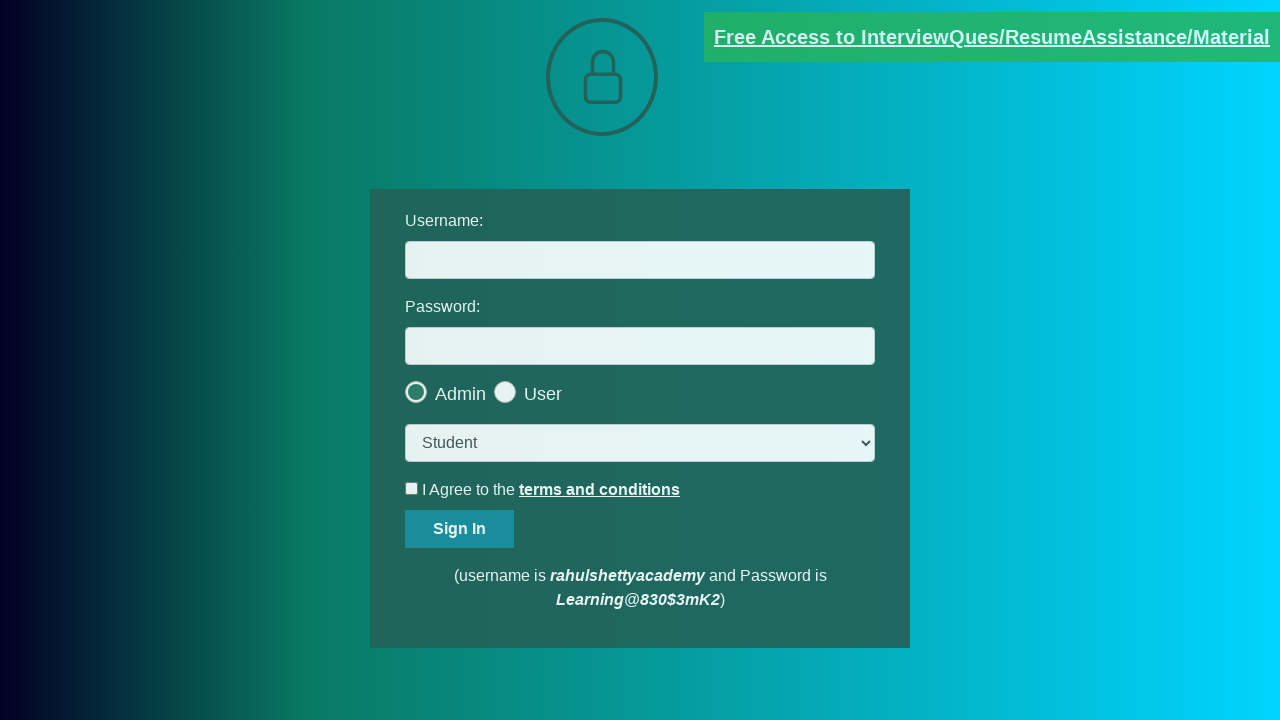

Extracted domain from email: rahulshettyacademy.com
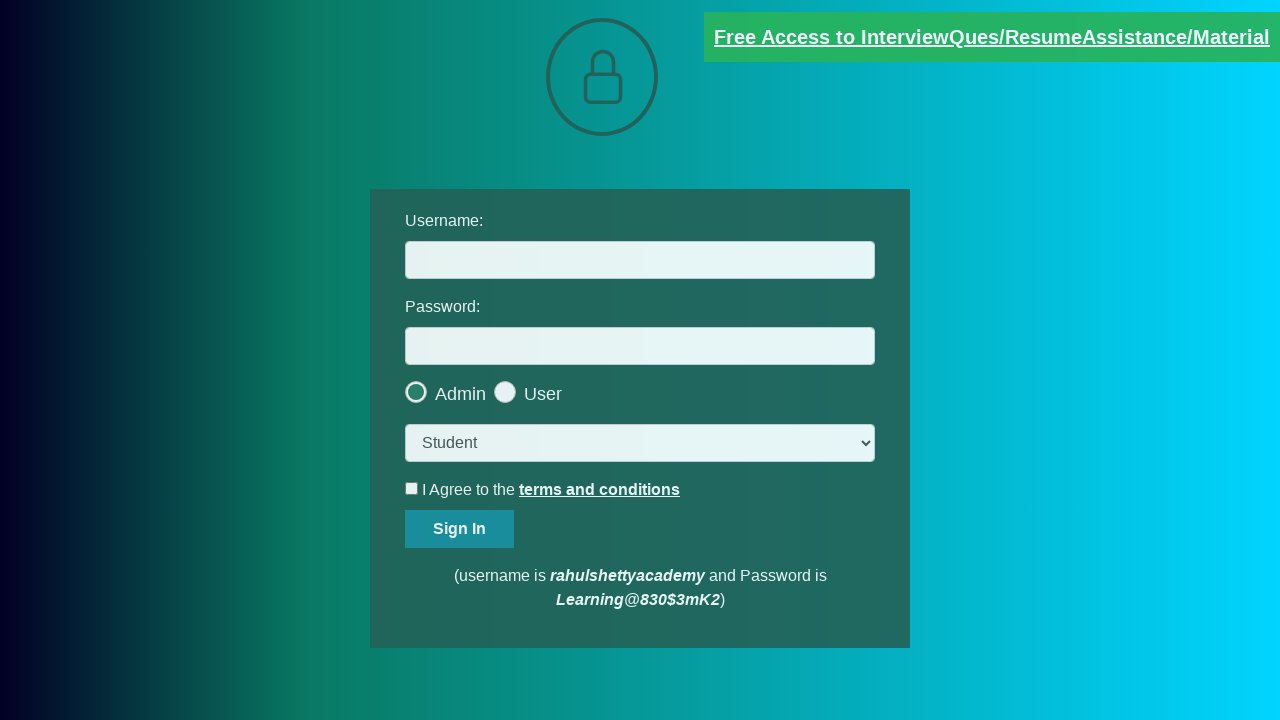

Filled username field in parent page with extracted domain: rahulshettyacademy.com on #username
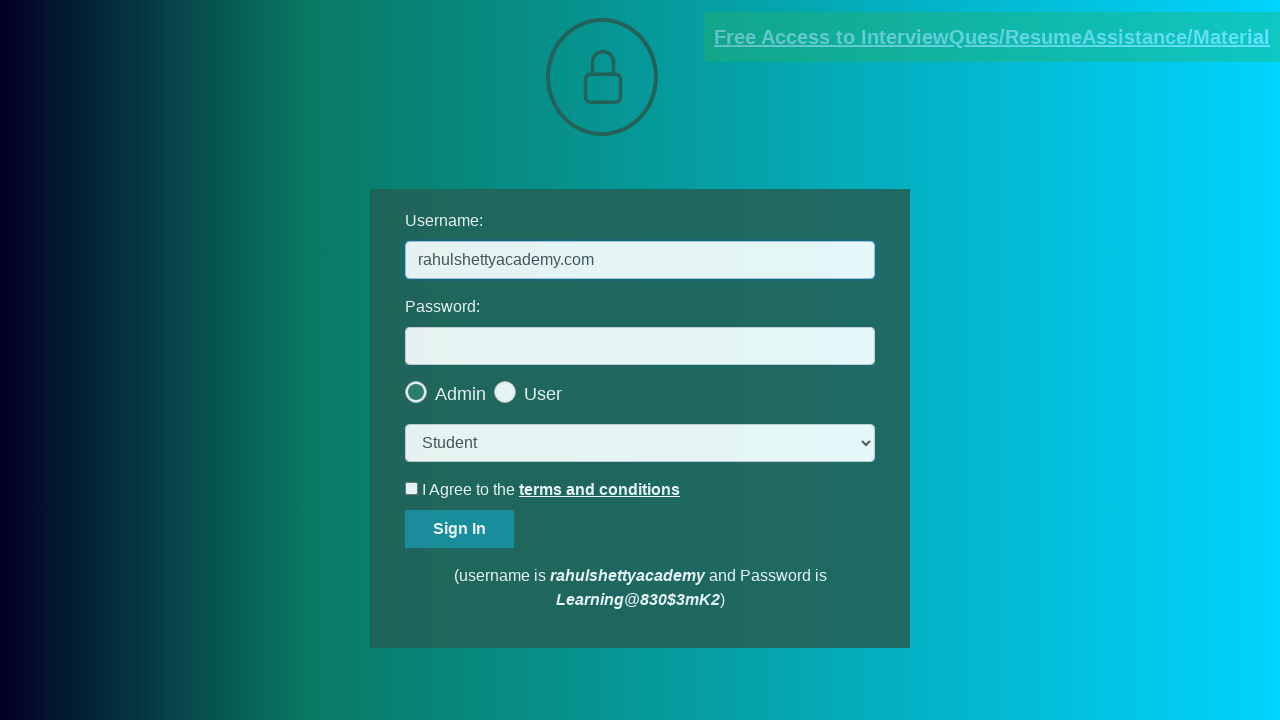

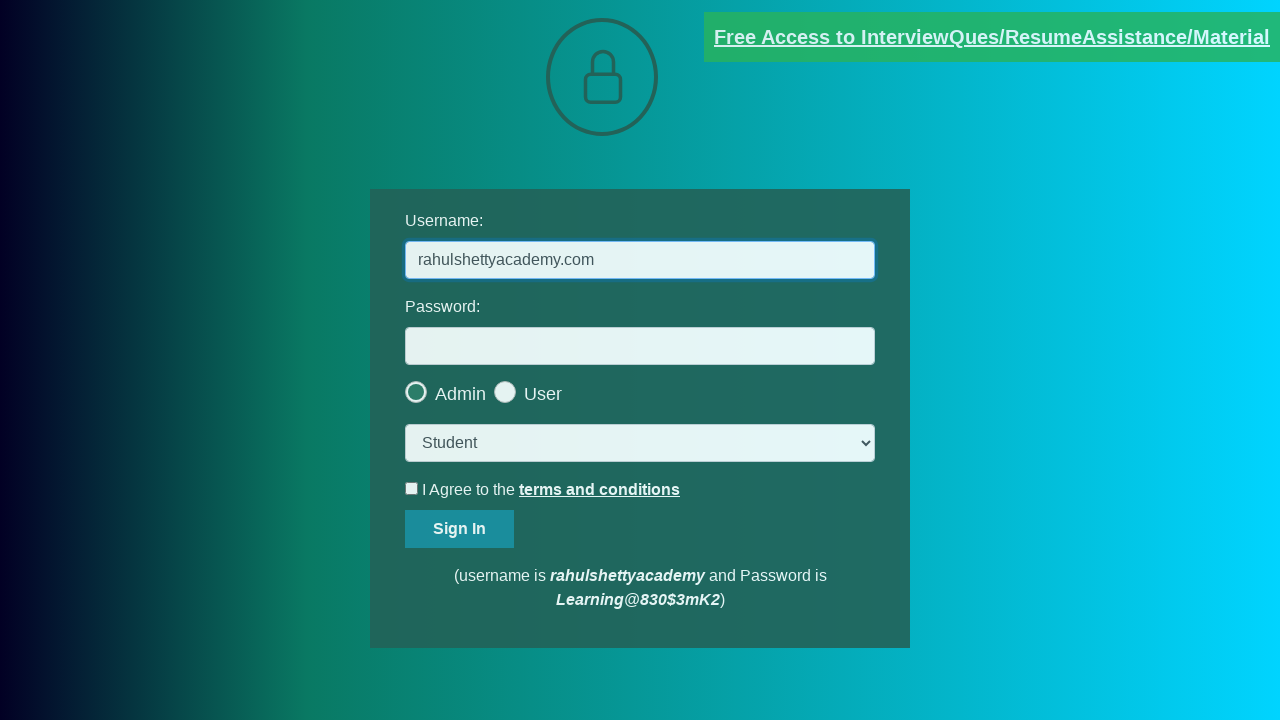